Tests the Wooordhunt translation site by searching for the word "apple" and verifying the Russian translation is displayed

Starting URL: https://wooordhunt.ru/

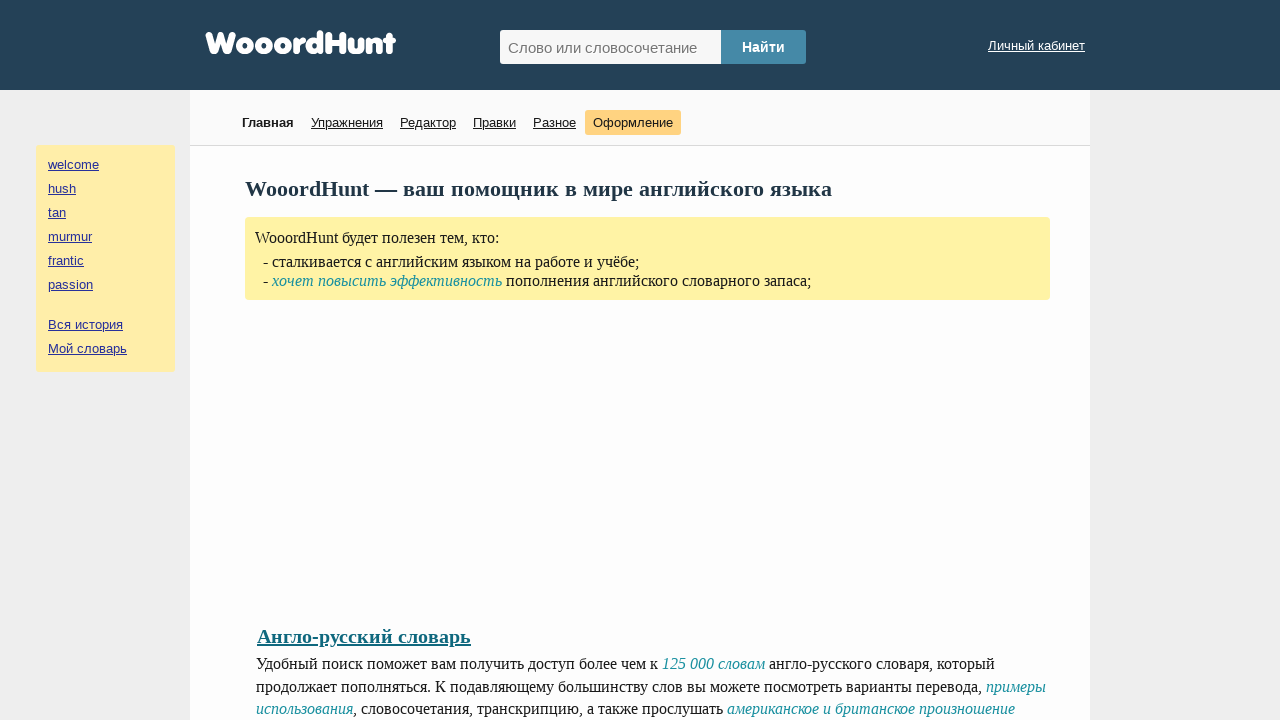

Filled search box with 'apple' on #hunted_word
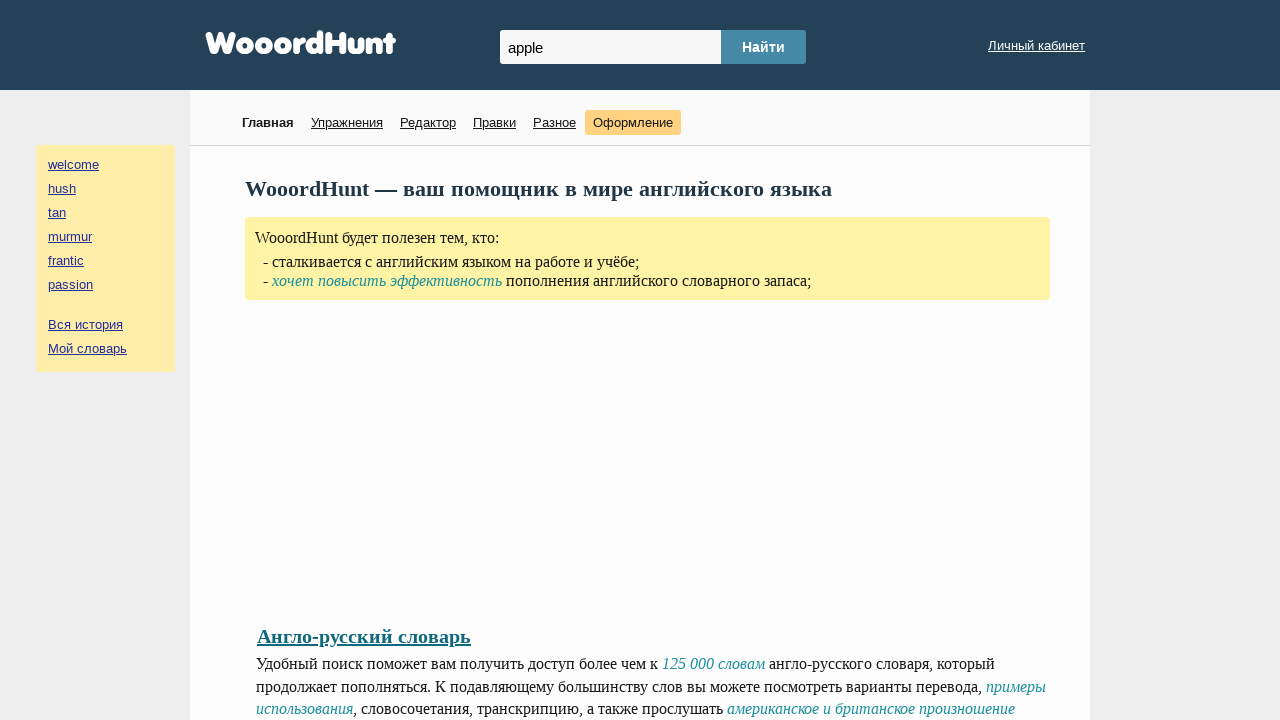

Clicked submit button to search for the word at (764, 47) on #hunted_word_submit
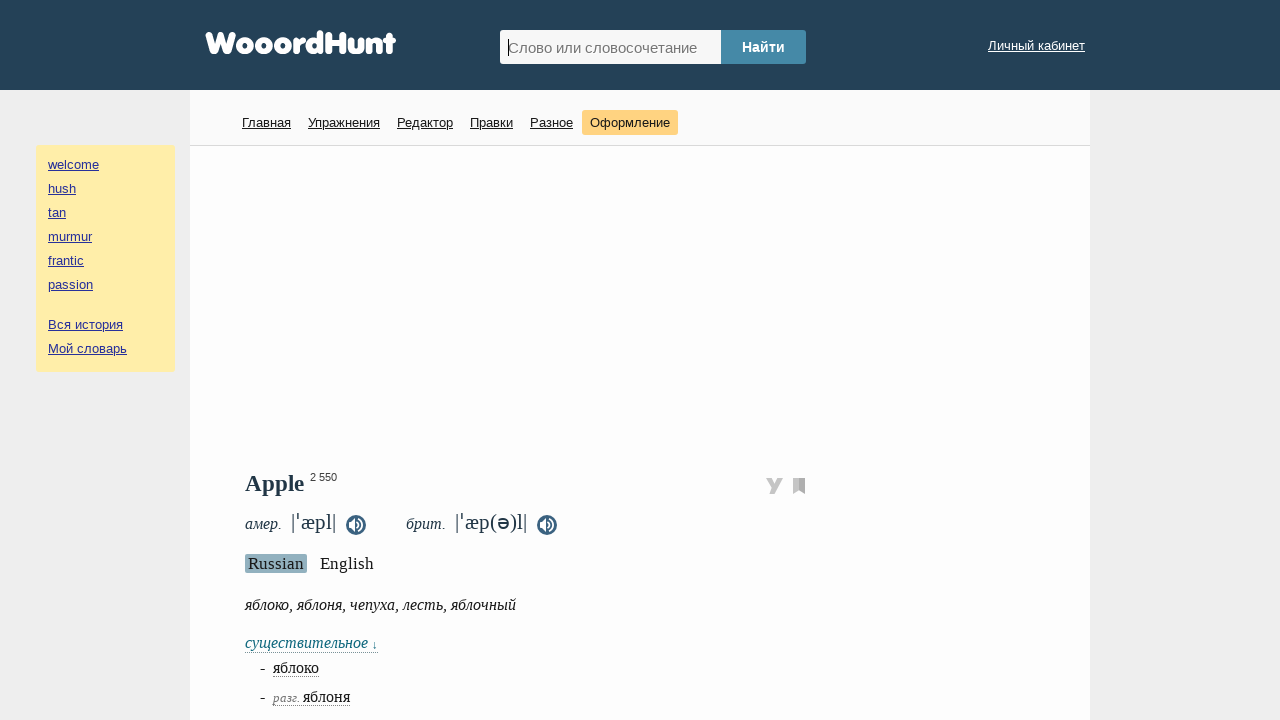

Translation results loaded and Russian translation is displayed
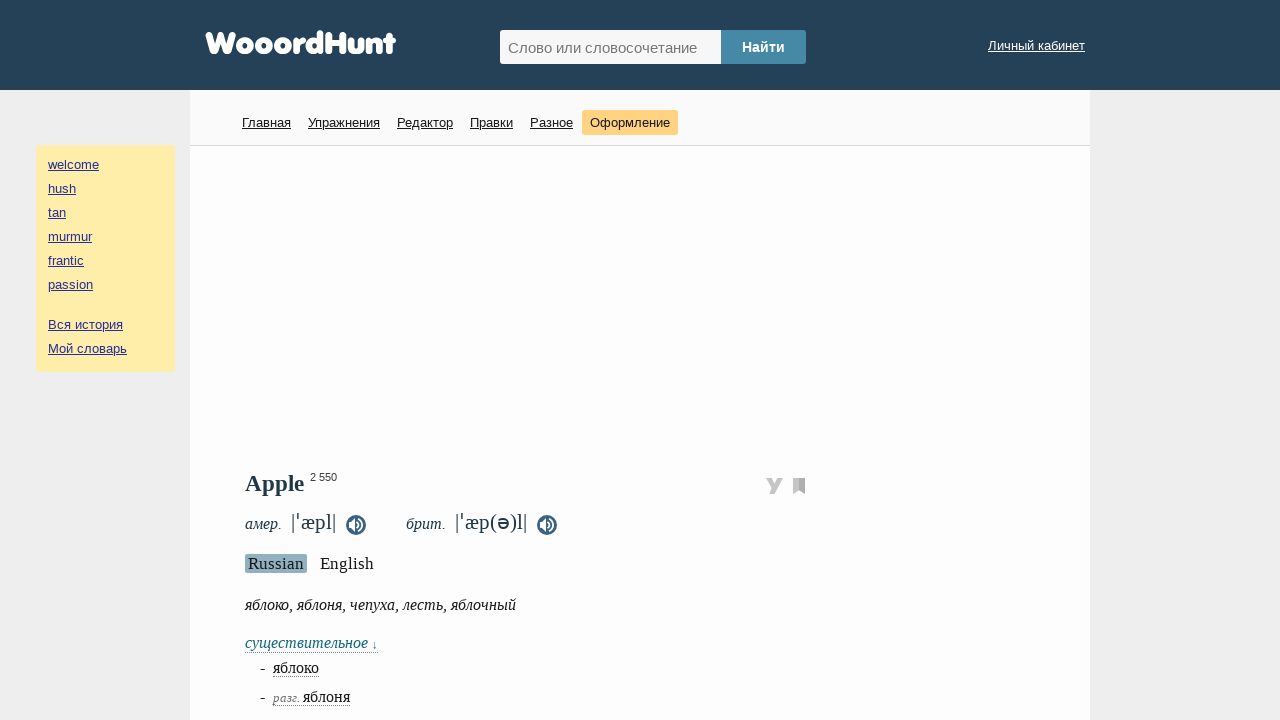

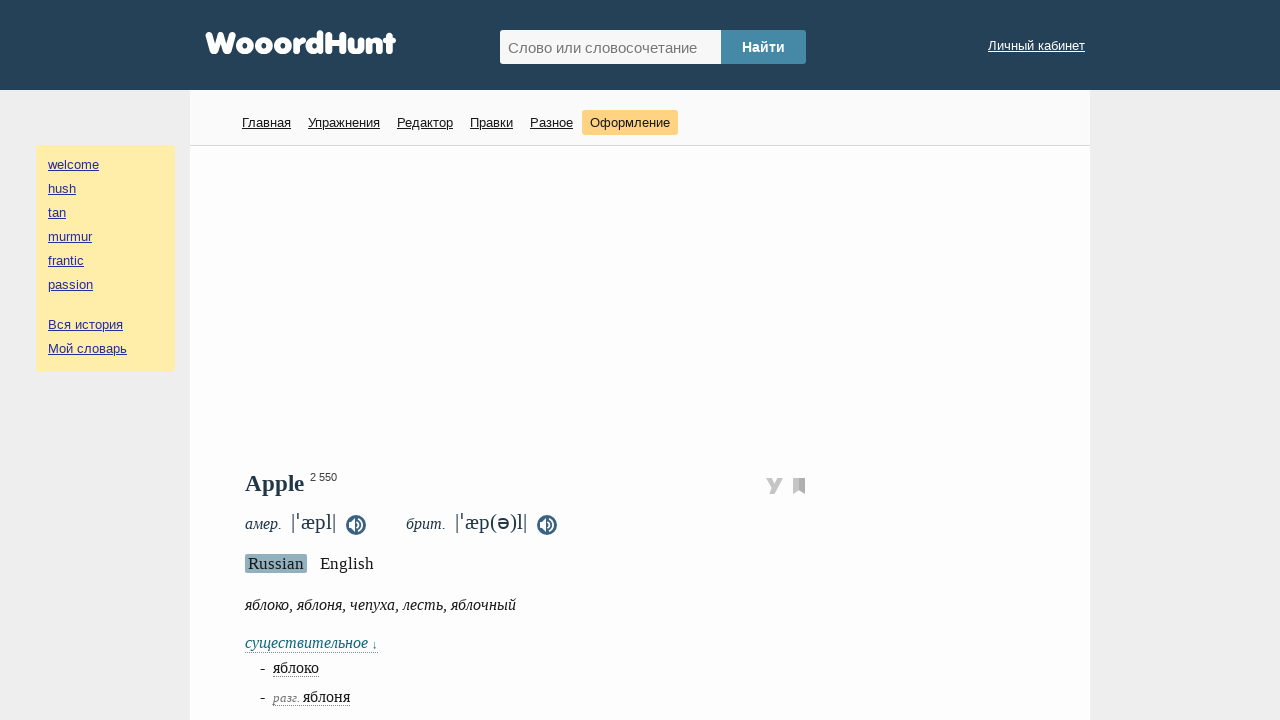